Tests navigation on VnExpress news site by scrolling down to find a news article, clicking on it, and verifying the article detail page loads with a title.

Starting URL: https://vnexpress.net/tin-tuc-24h

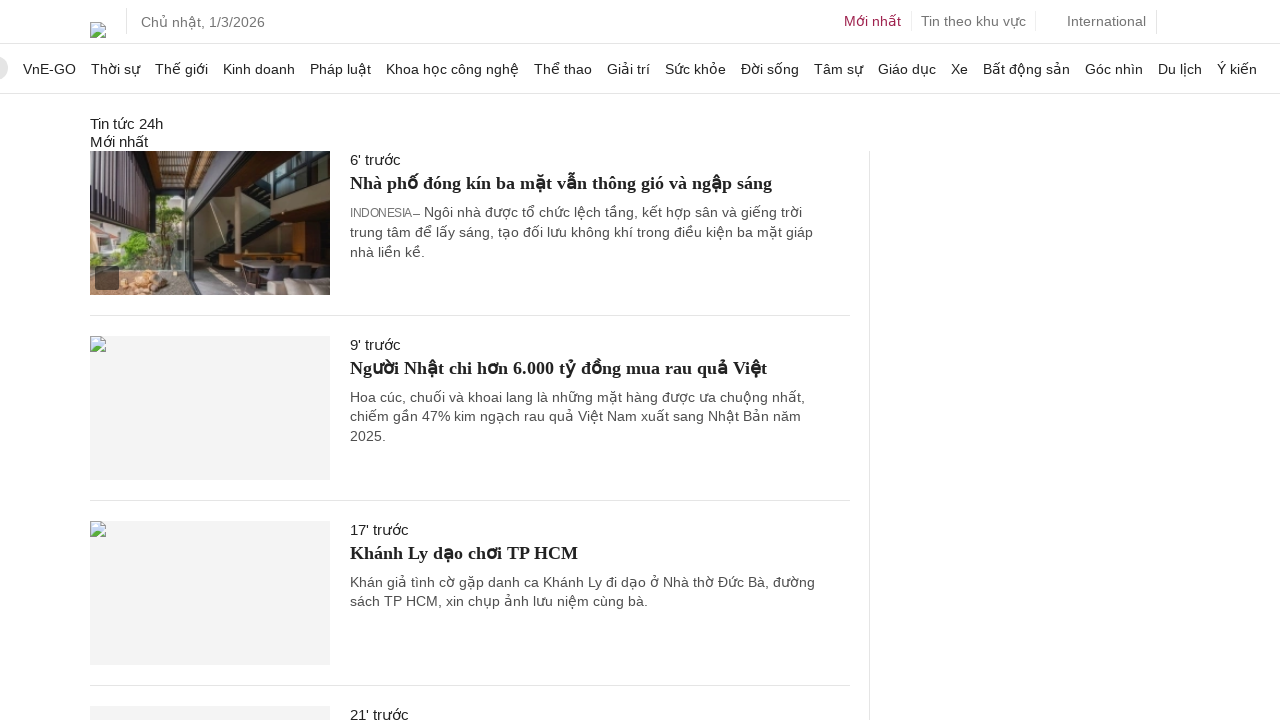

Waited for article elements to load on VnExpress news page
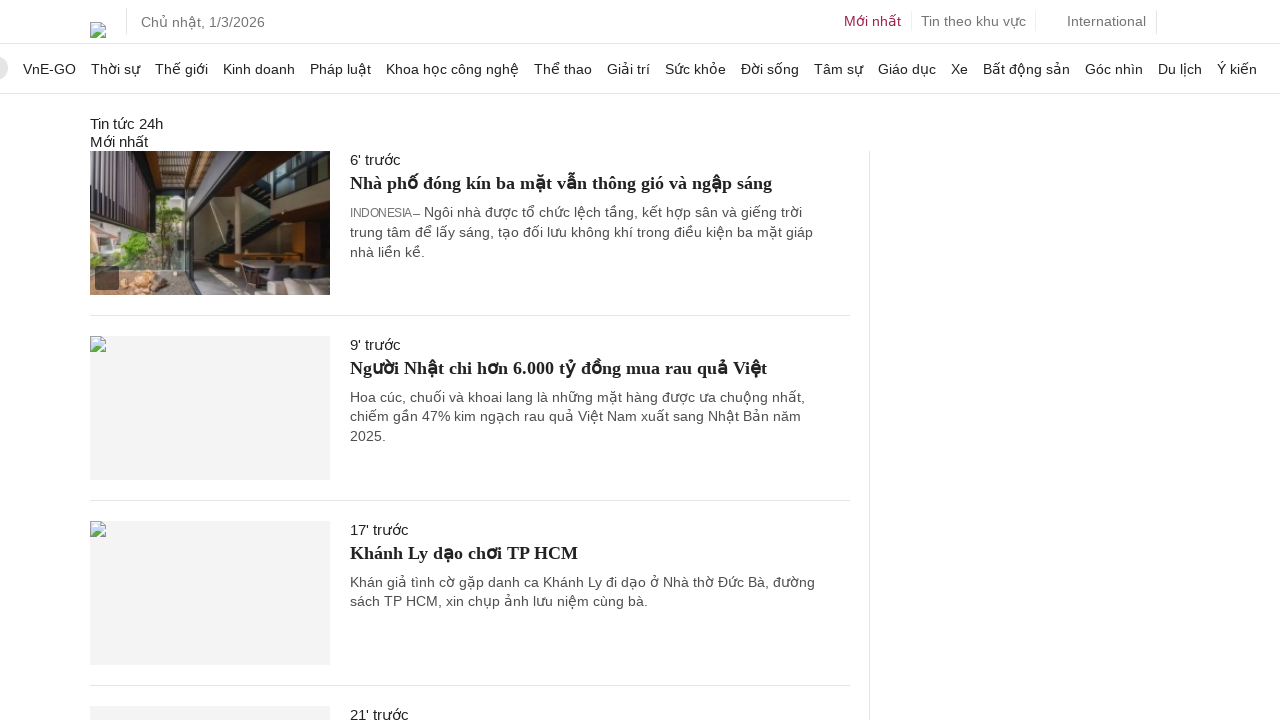

Scrolled down the page using PageDown key
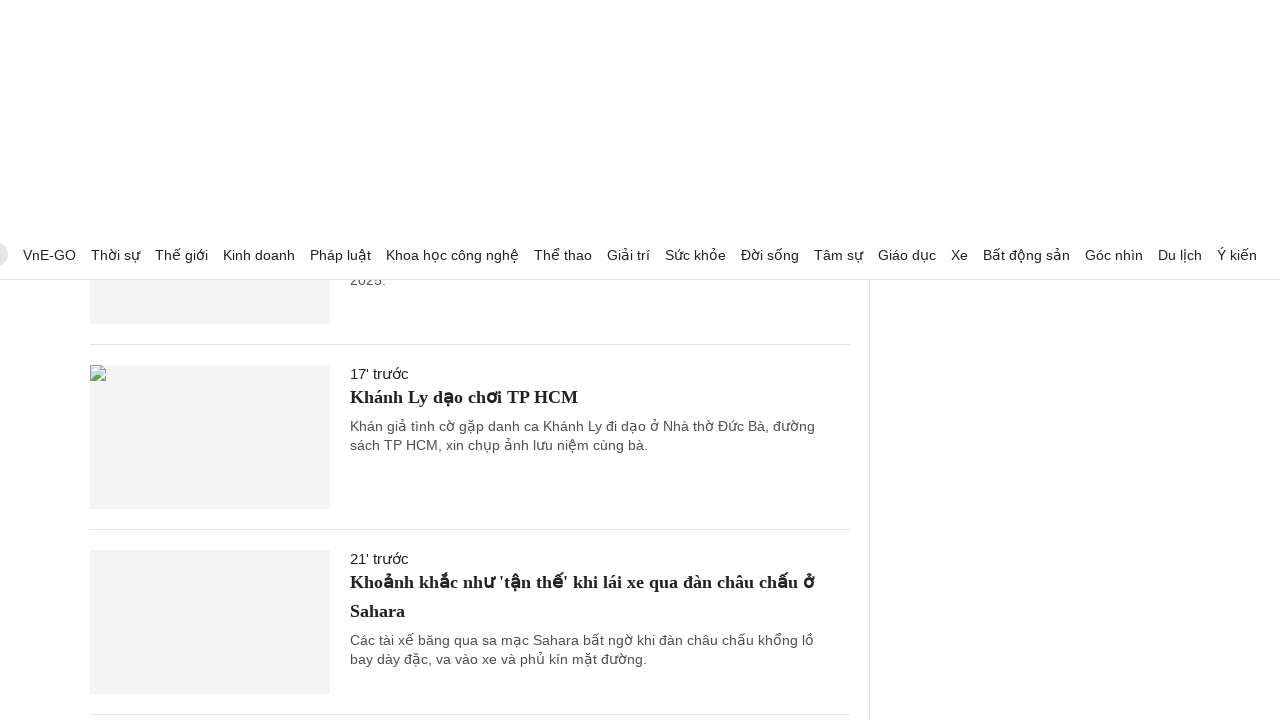

Waited 500ms for articles to settle after scrolling
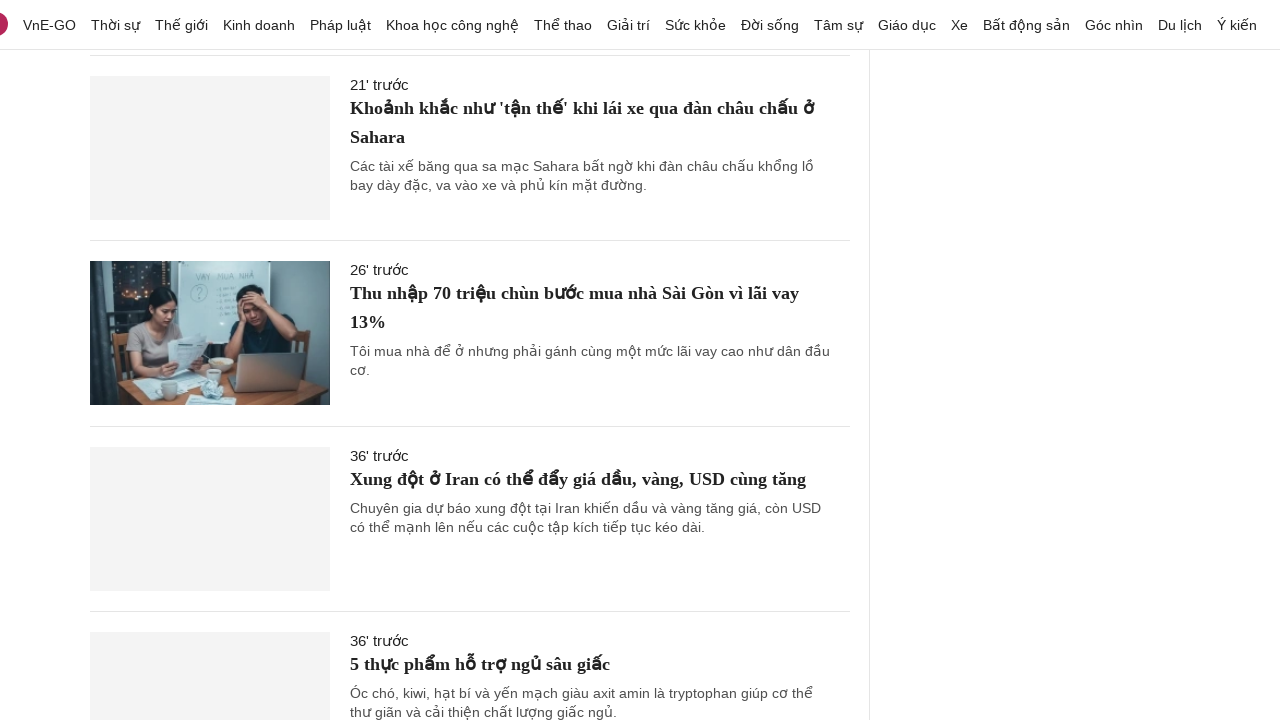

Clicked on the first article link found on the news page at (210, 223) on article a >> nth=0
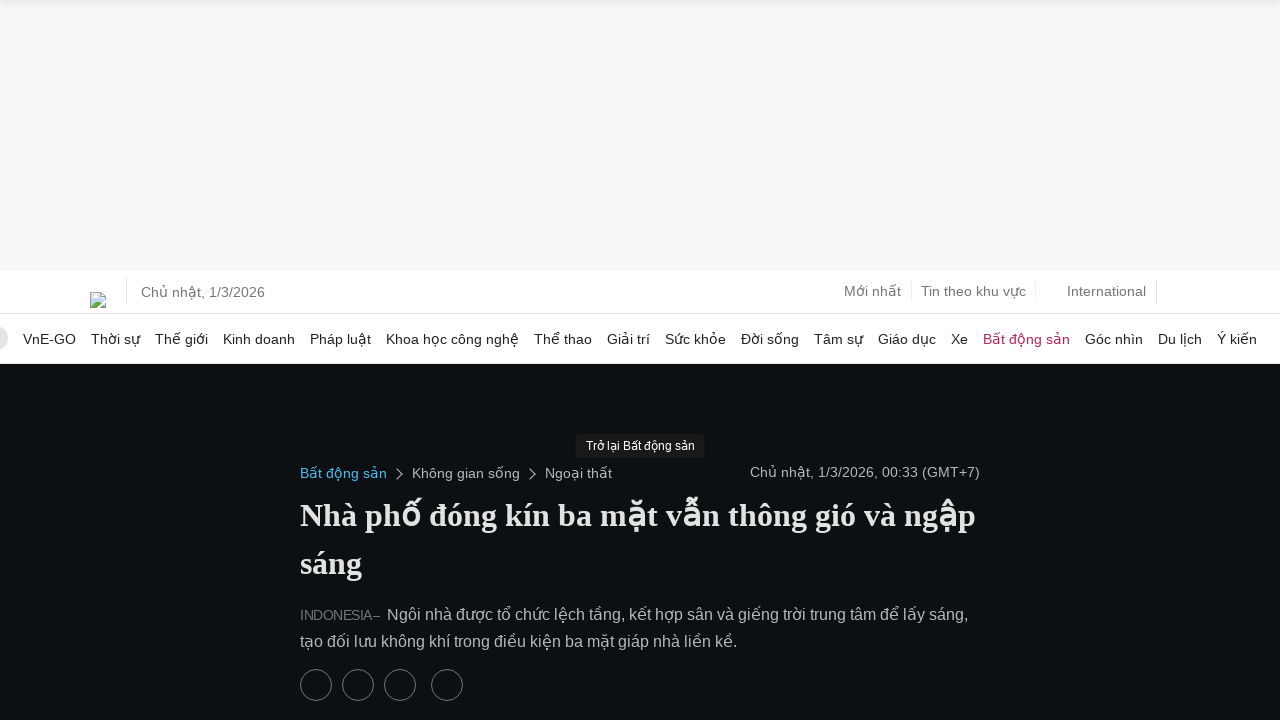

Waited for article detail page to load (domcontentloaded state)
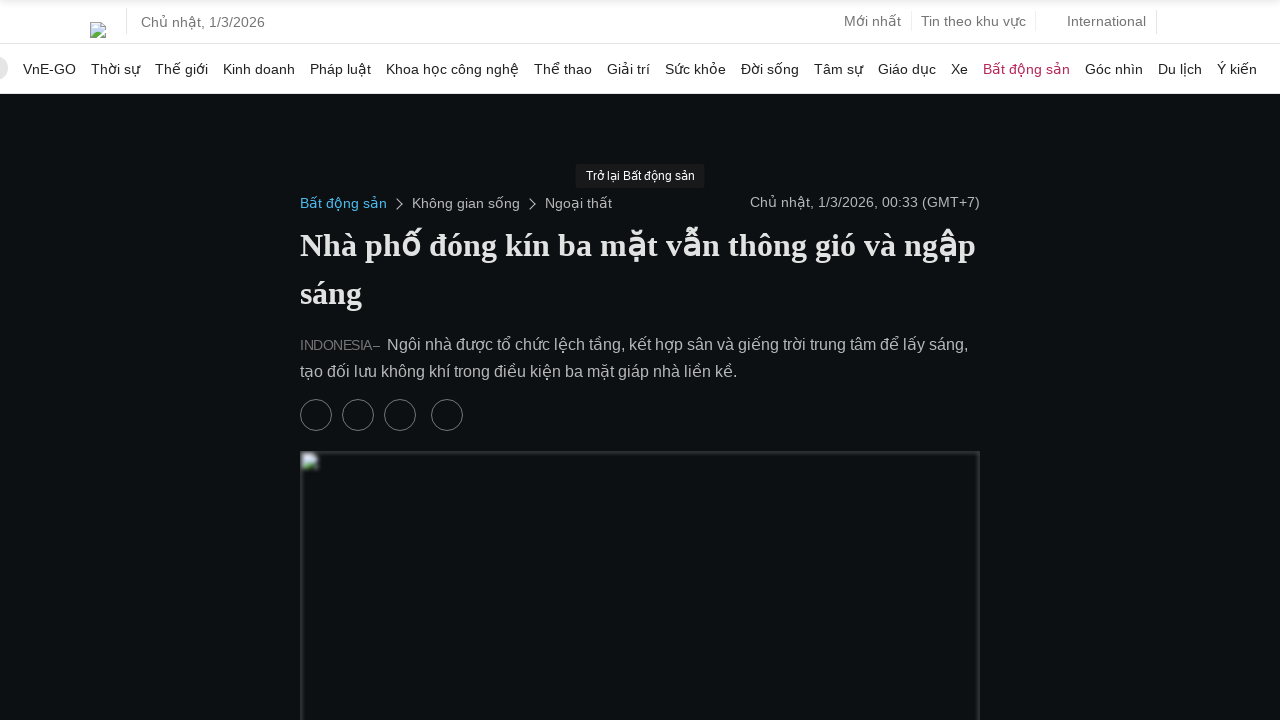

Verified article title element is present on the detail page
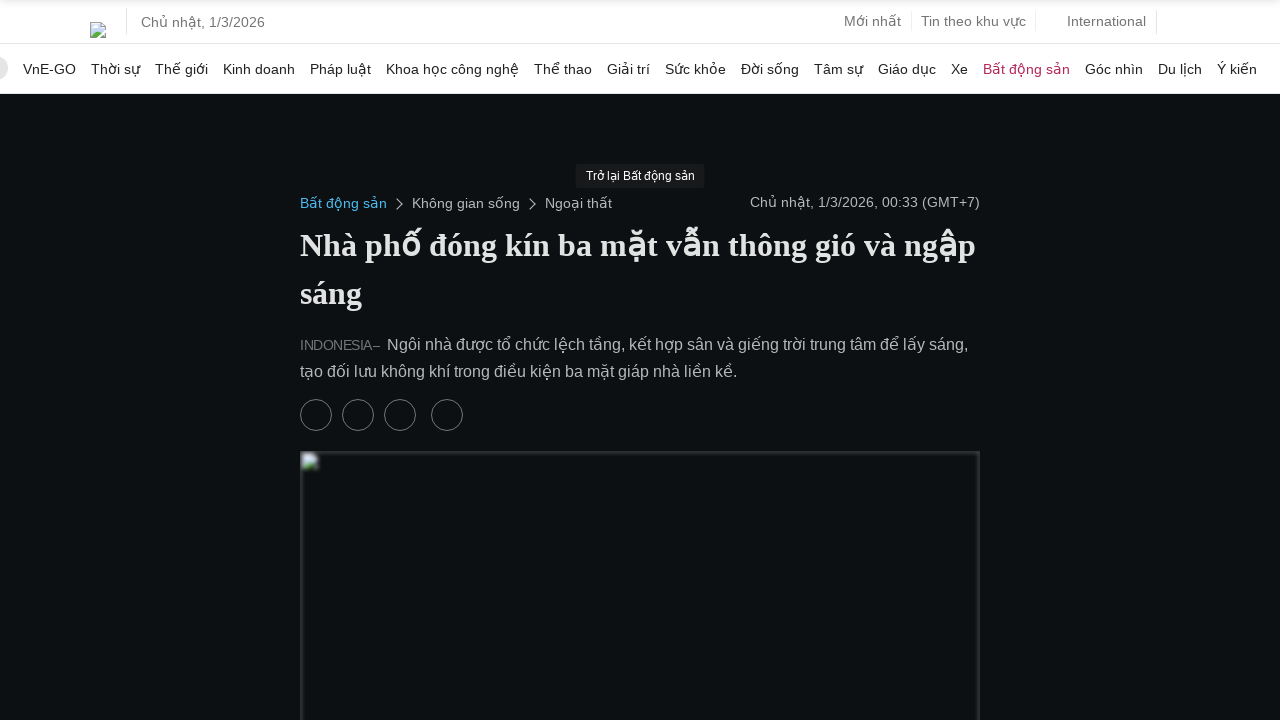

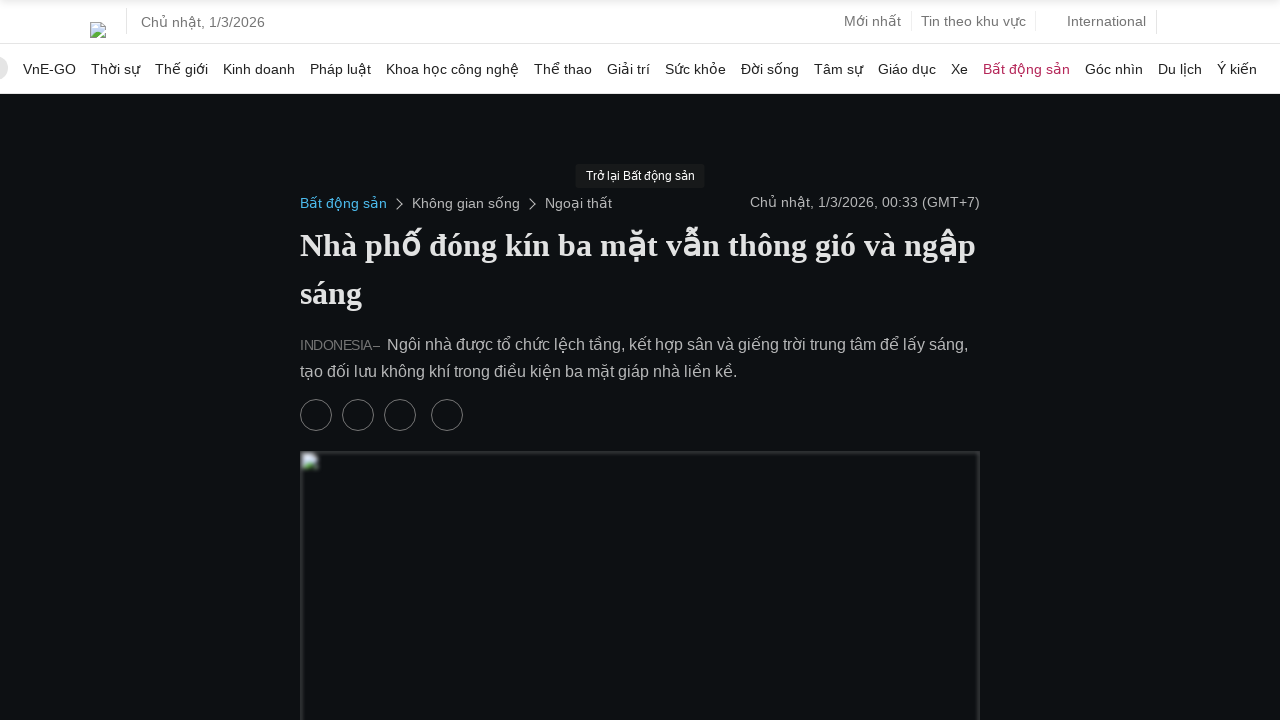